Navigates to calculator.net and scrolls down the page by 700 pixels using JavaScript execution

Starting URL: https://www.calculator.net

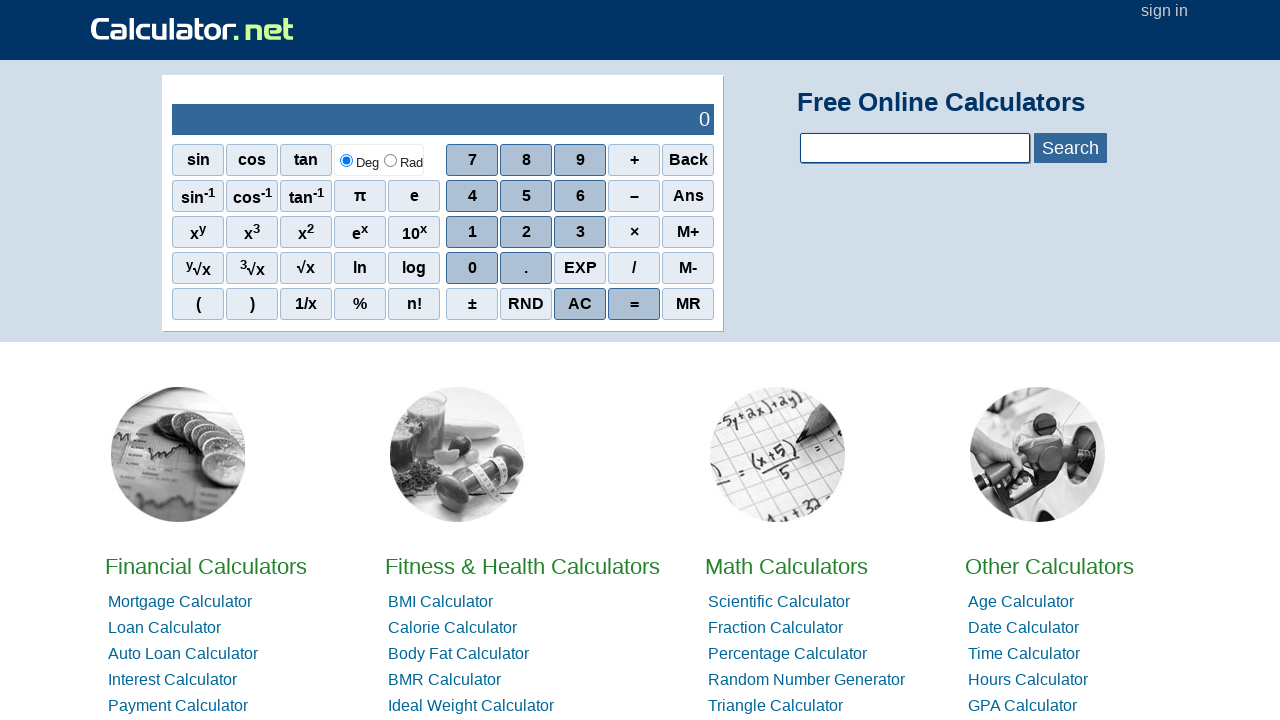

Navigated to https://www.calculator.net
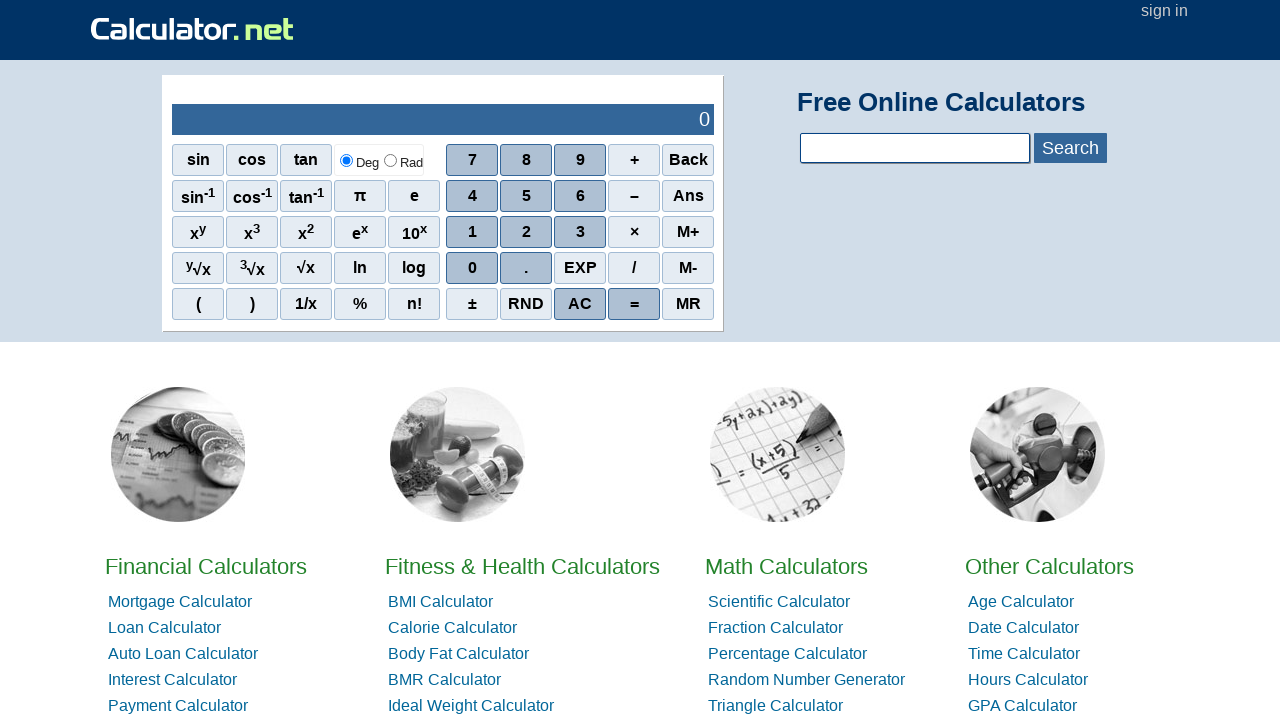

Scrolled down the page by 700 pixels using JavaScript execution
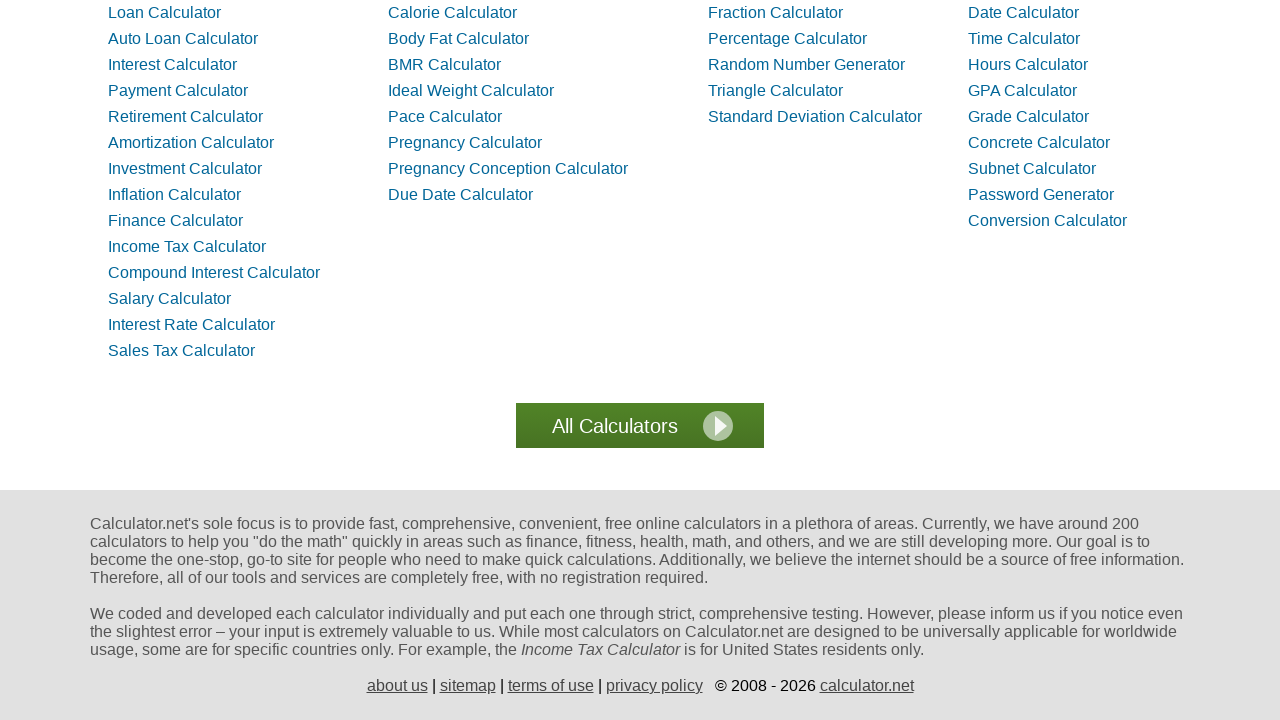

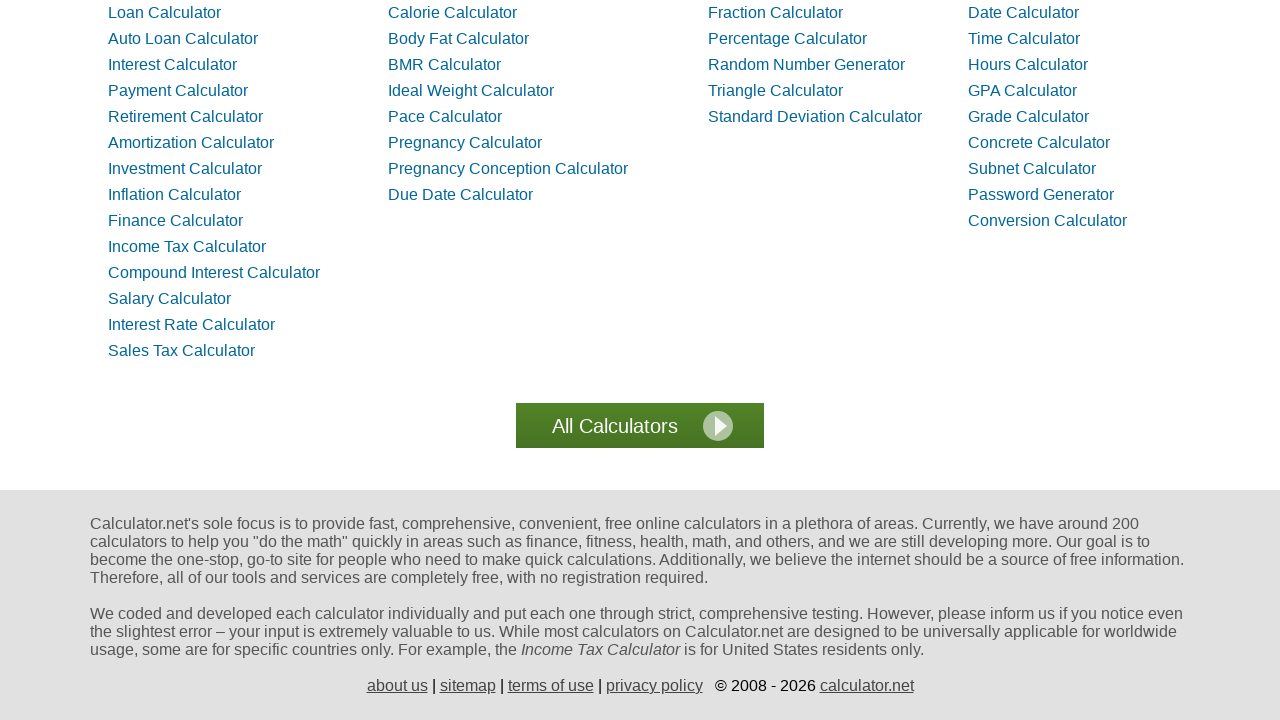